Tests popup and dialog handling by hiding a text element, dismissing JavaScript dialogs, and interacting with an iframe to click a navigation link

Starting URL: https://rahulshettyacademy.com/AutomationPractice/

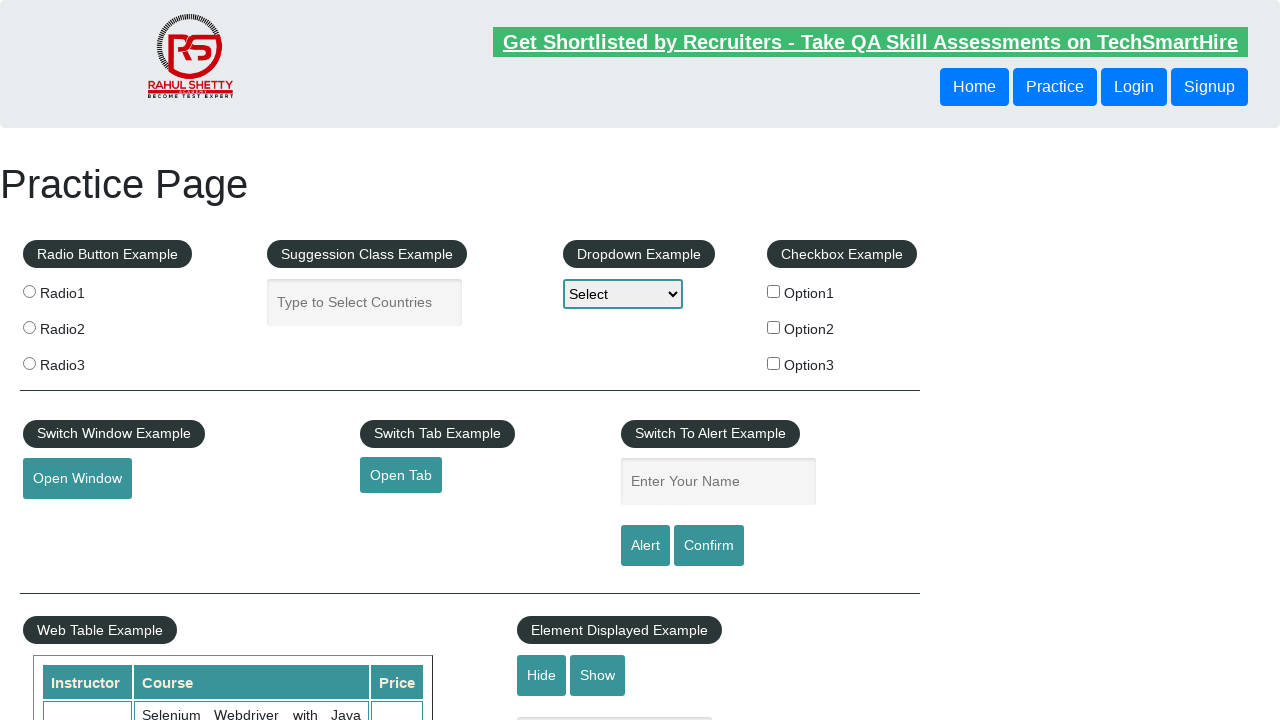

Verified that the text element is visible initially
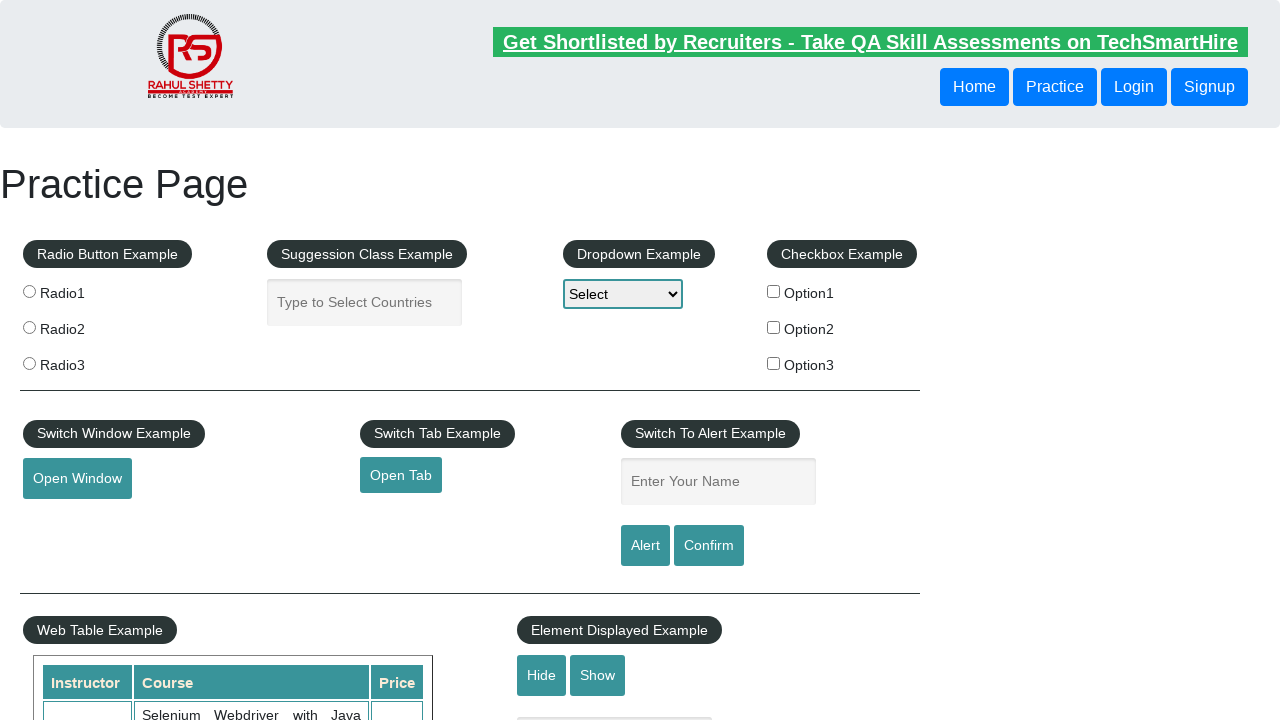

Clicked hide button to hide the text element at (542, 675) on #hide-textbox
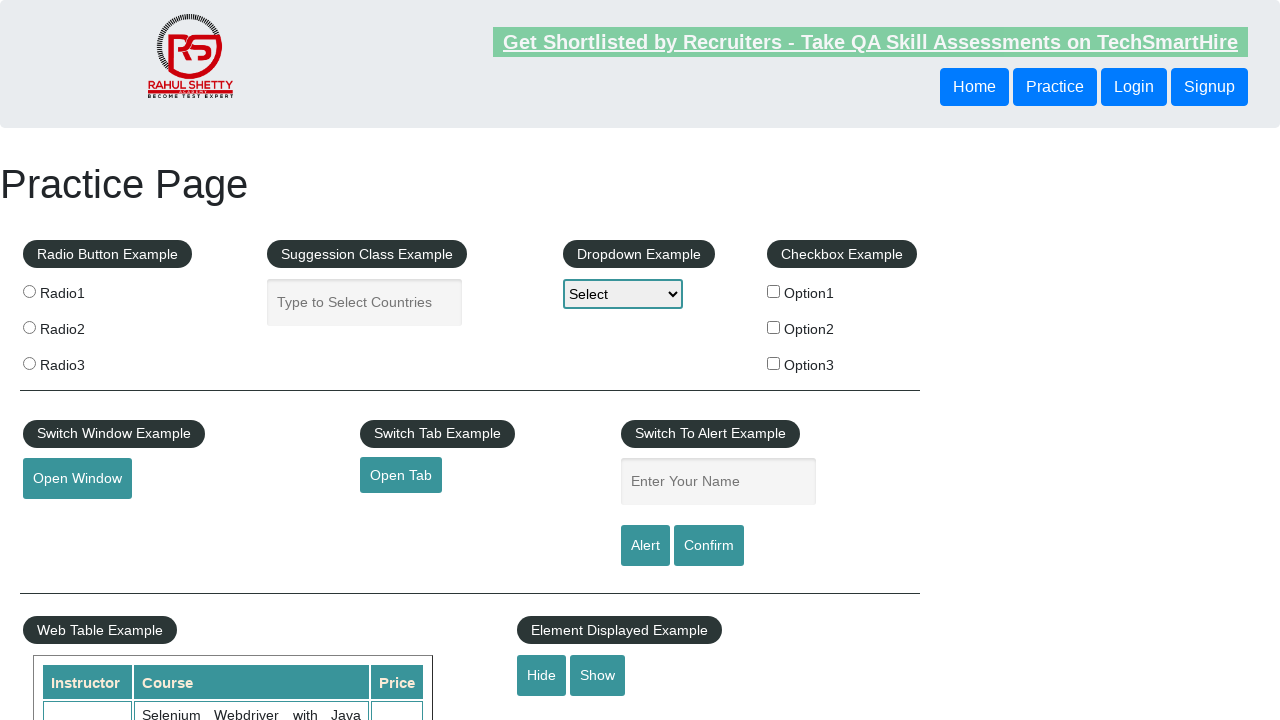

Verified that the text element is now hidden
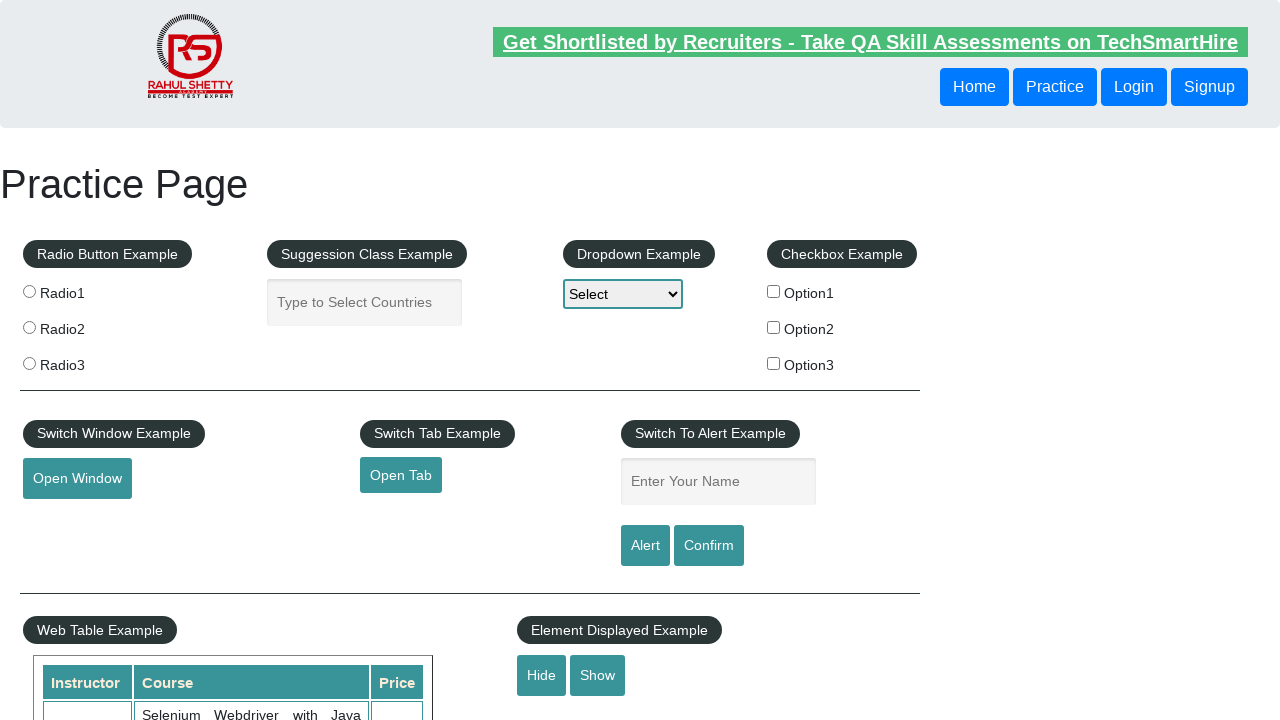

Set up dialog handler to dismiss JavaScript dialogs
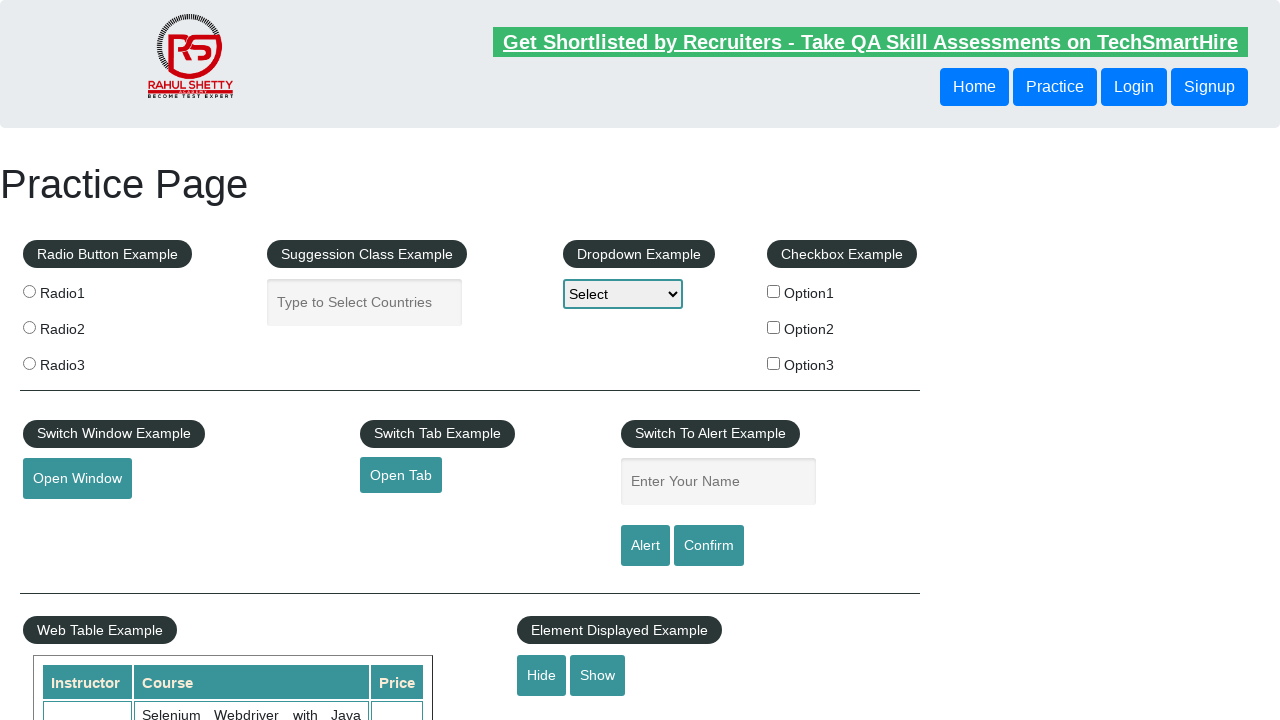

Clicked confirm button to trigger dialog at (709, 546) on #confirmbtn
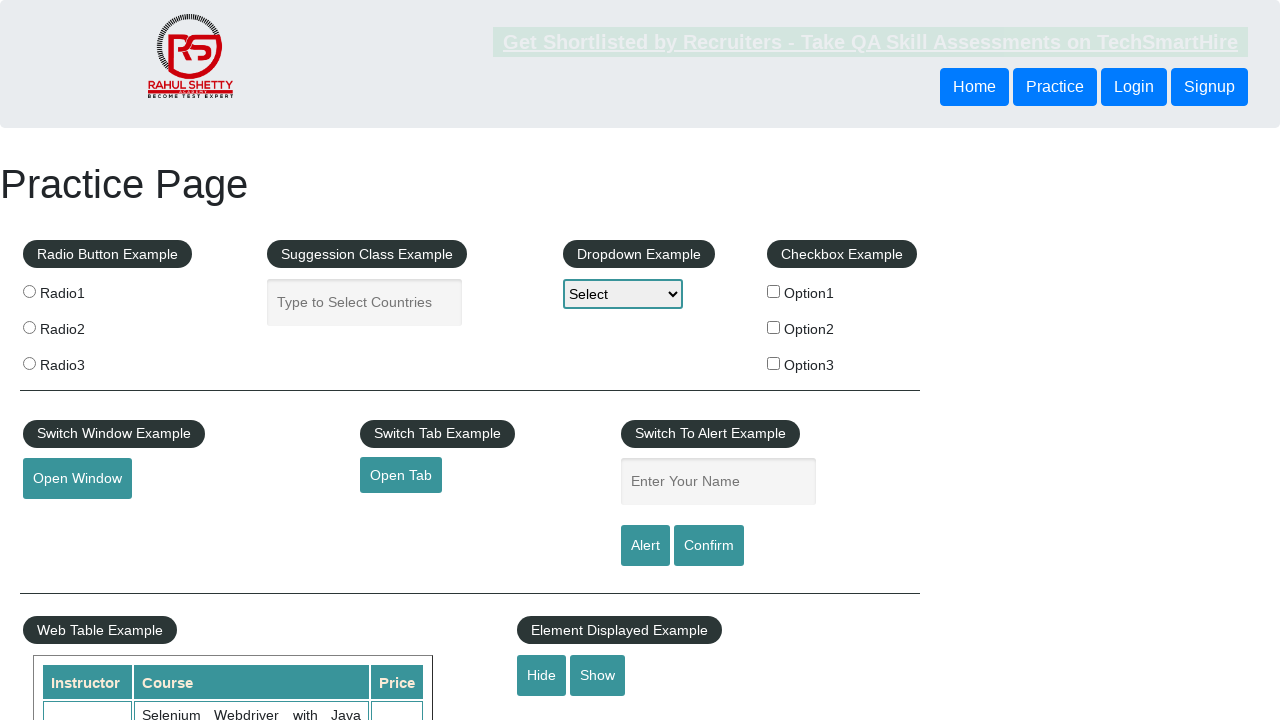

Located the courses iframe
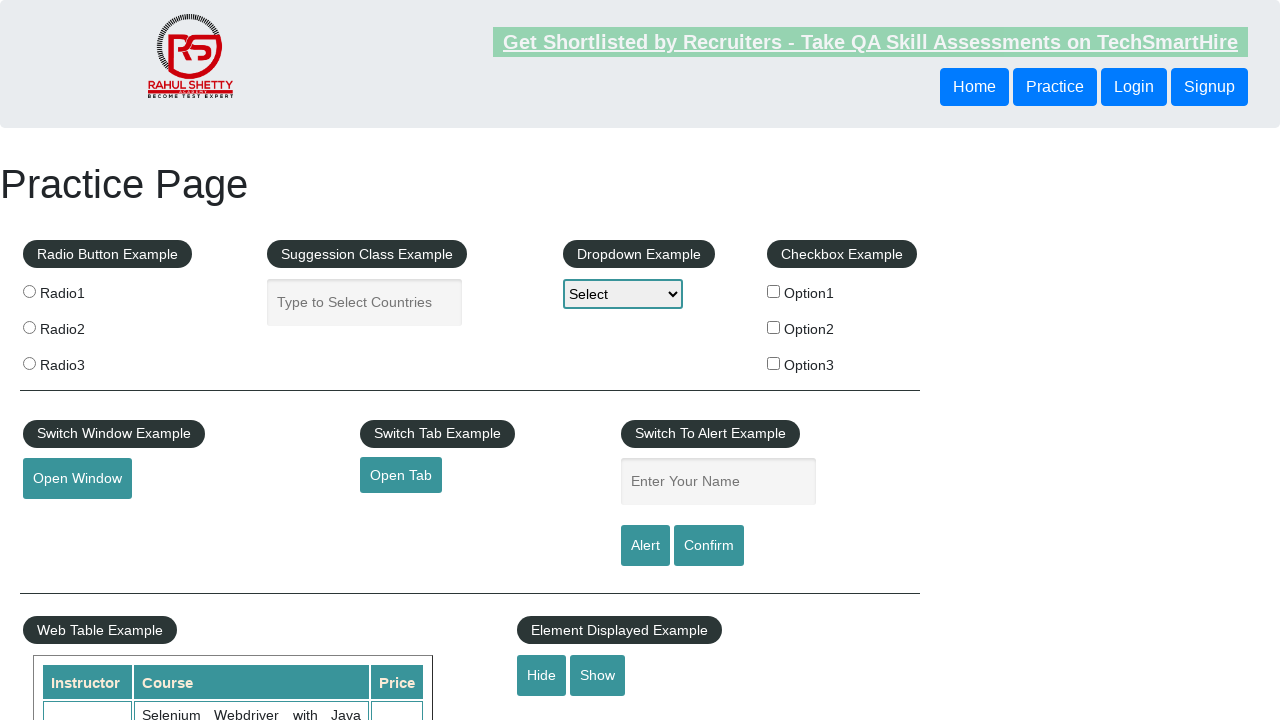

Clicked lifetime access link in the iframe at (307, 360) on #courses-iframe >> internal:control=enter-frame >> .new-navbar-highlighter[href=
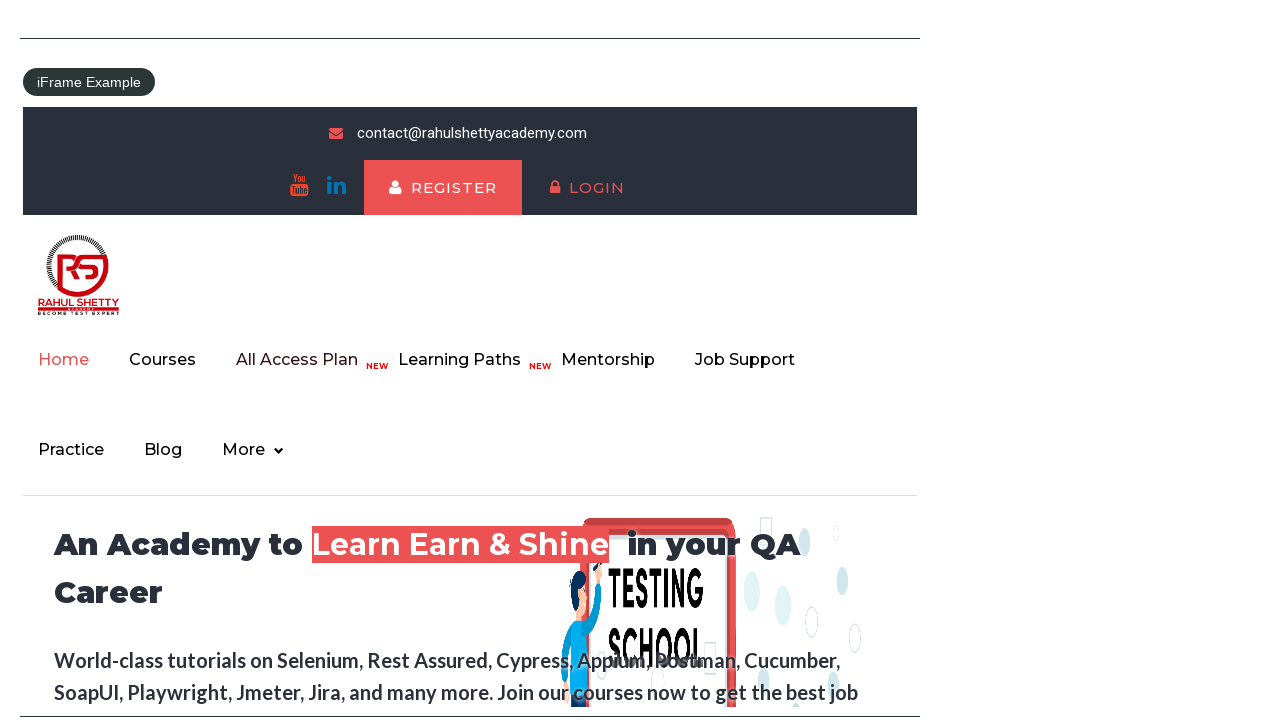

Retrieved text content from the h2 element in the iframe
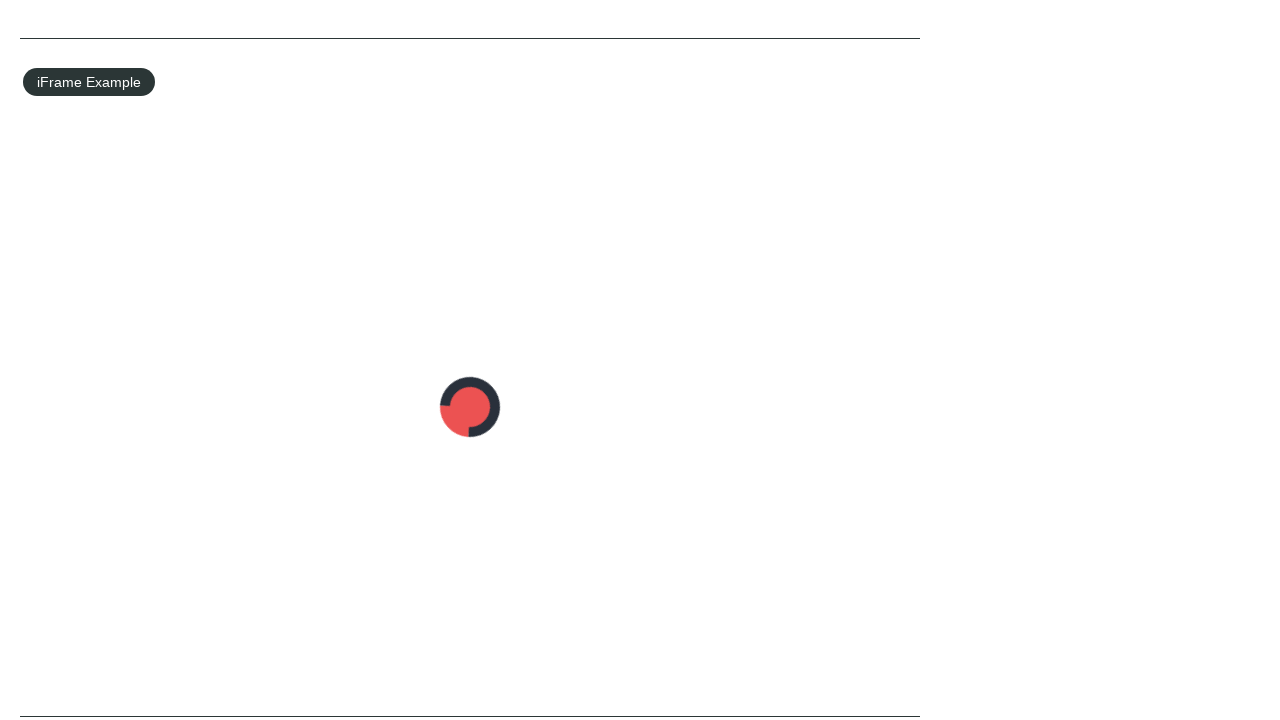

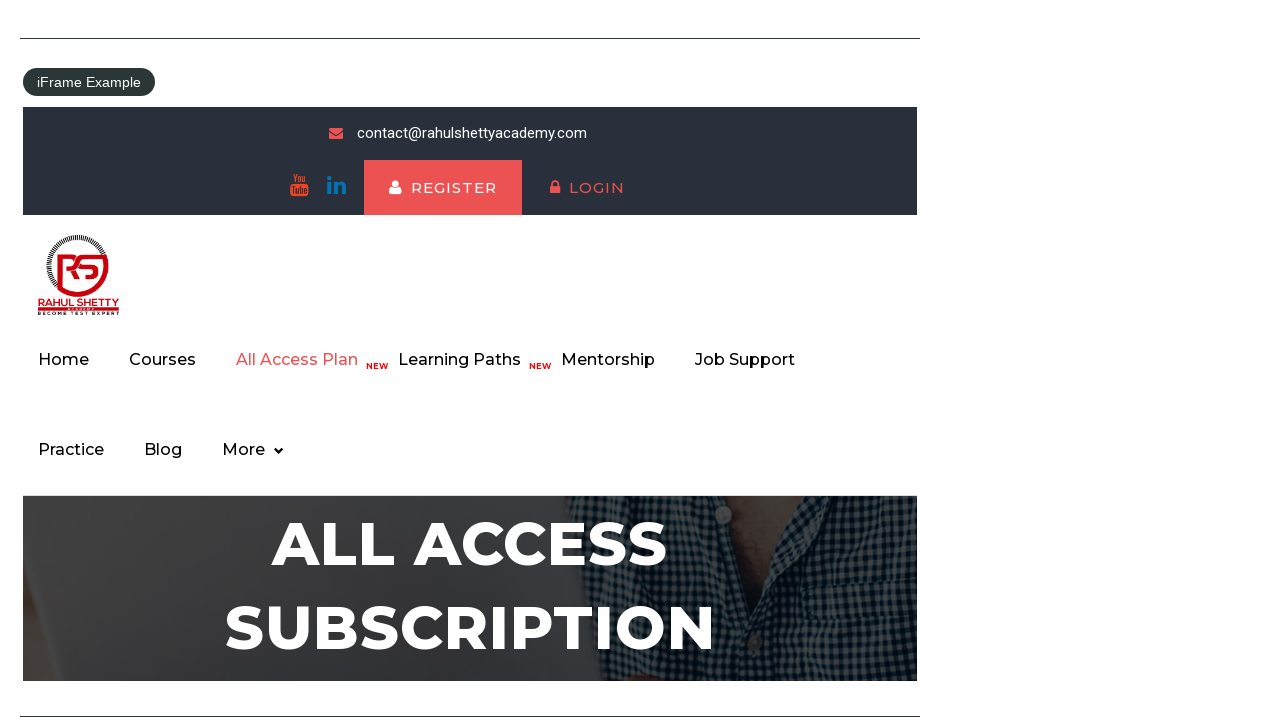